Simple navigation test that opens the SG Testing Institute website and then closes the browser

Starting URL: http://sgtestinginstitute.com/

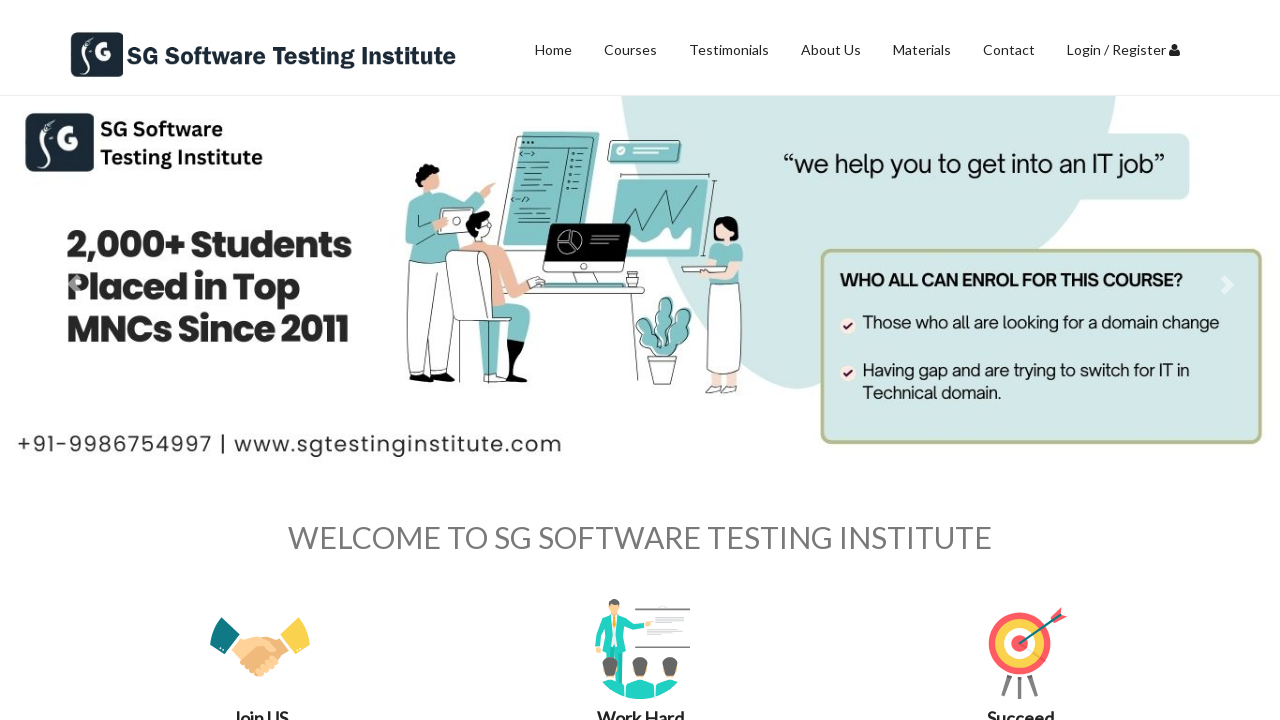

Waited 5 seconds for page to fully load
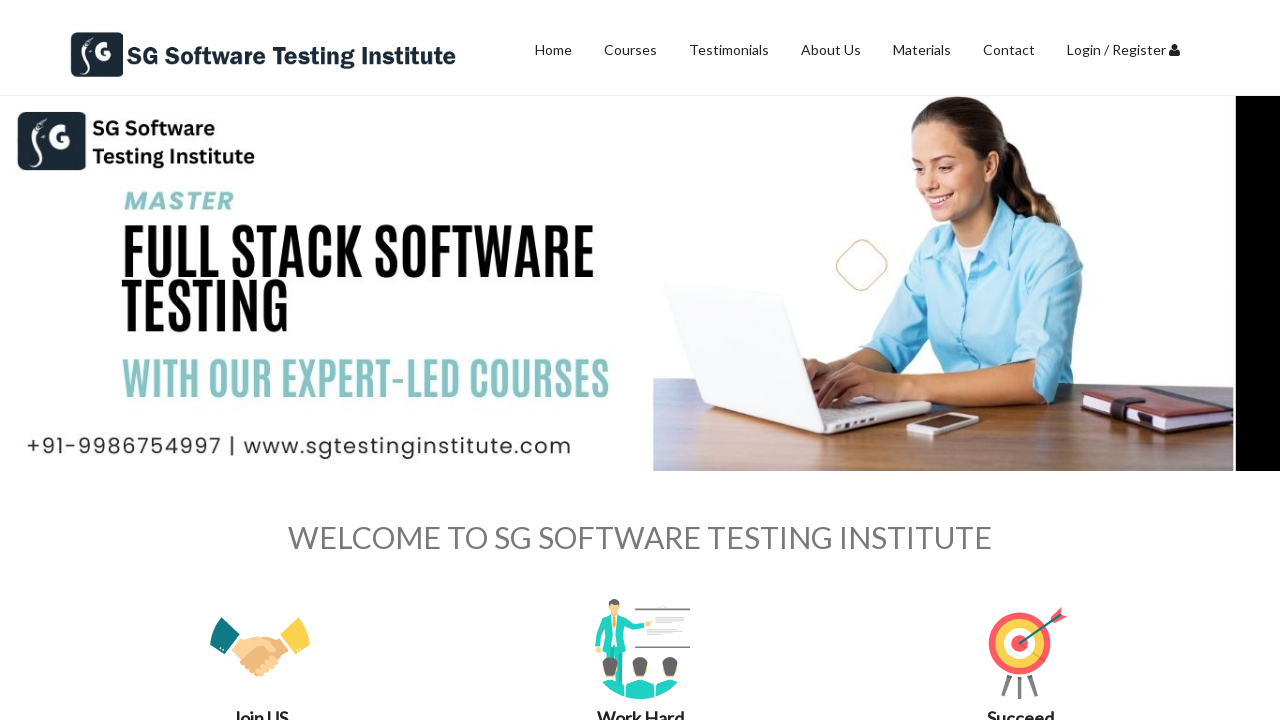

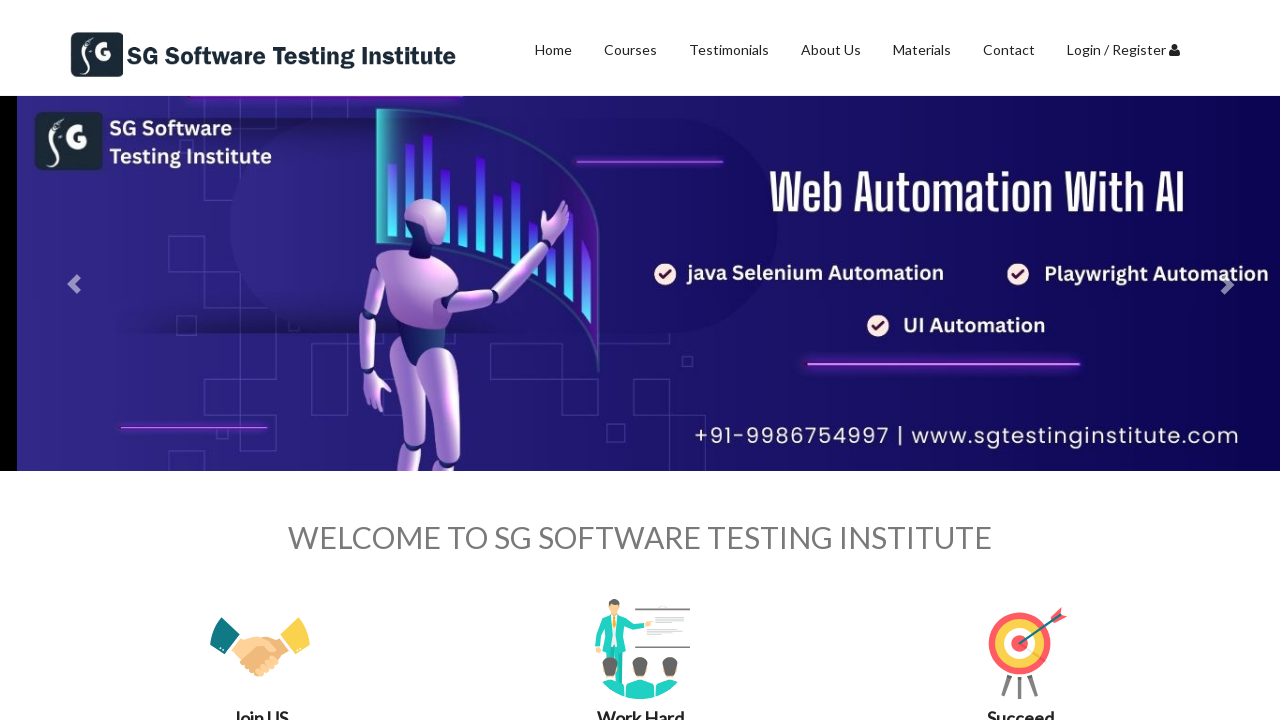